Tests handling a JavaScript prompt popup by clicking the prompt button, entering text into the prompt dialog, and accepting it.

Starting URL: https://demoqa.com/alerts

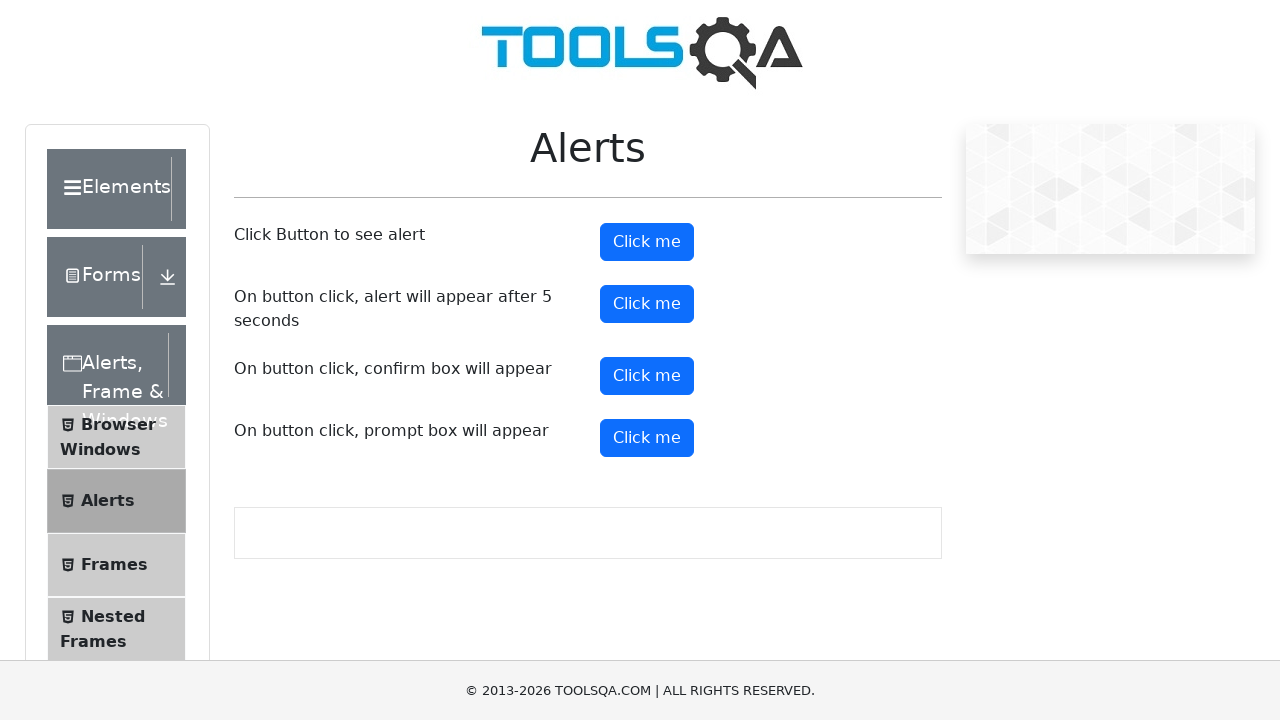

Scrolled down 700px to make alert buttons visible
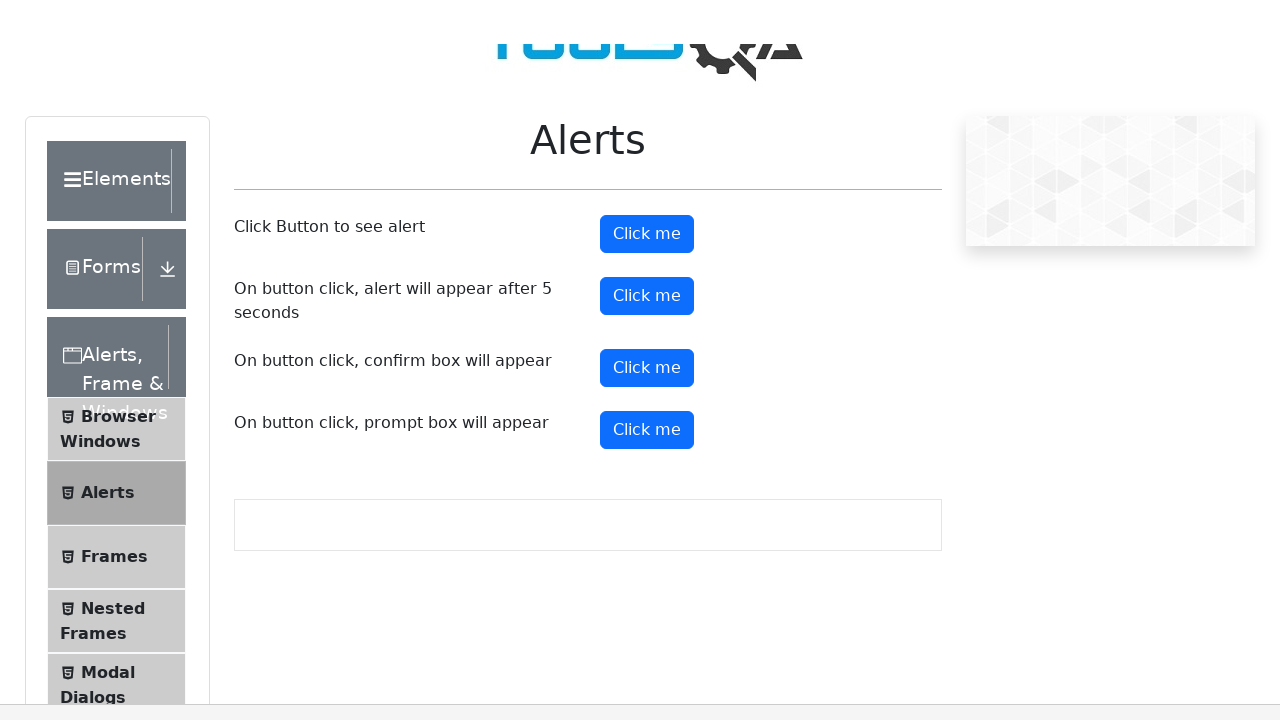

Set up dialog handler to accept prompt with text 'anish'
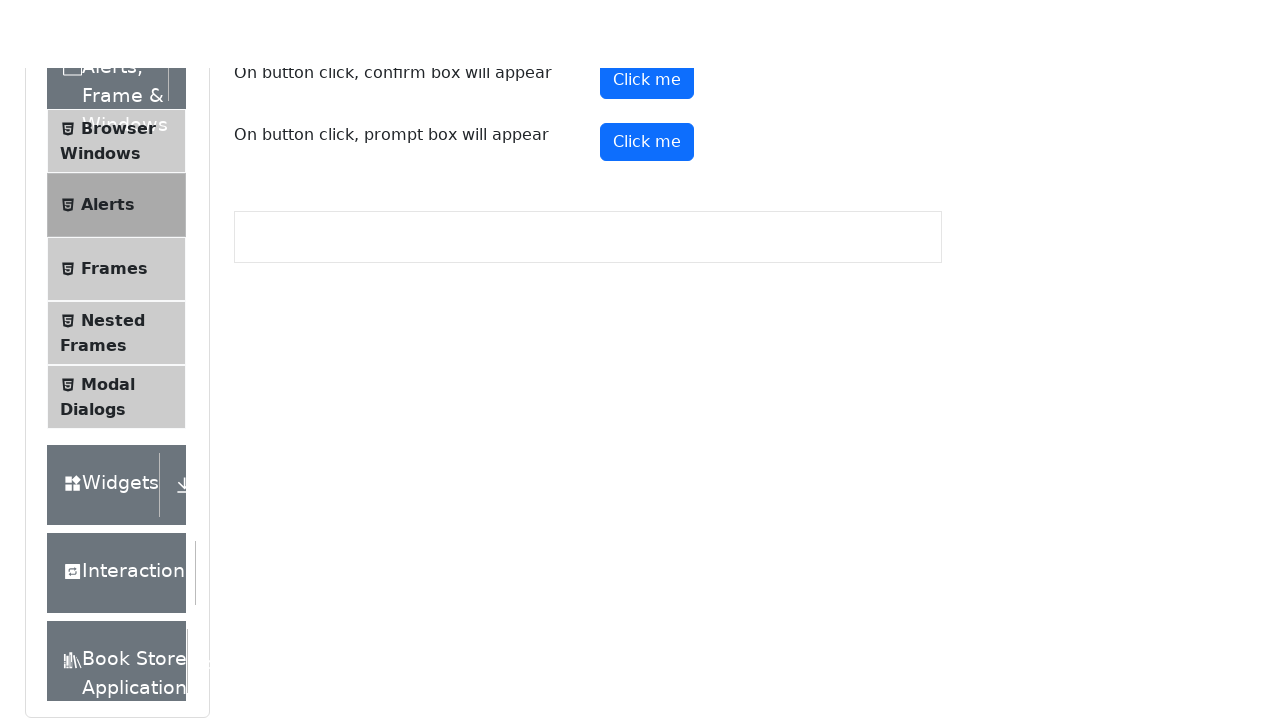

Clicked the prompt button to trigger JavaScript prompt popup at (647, 44) on #promtButton
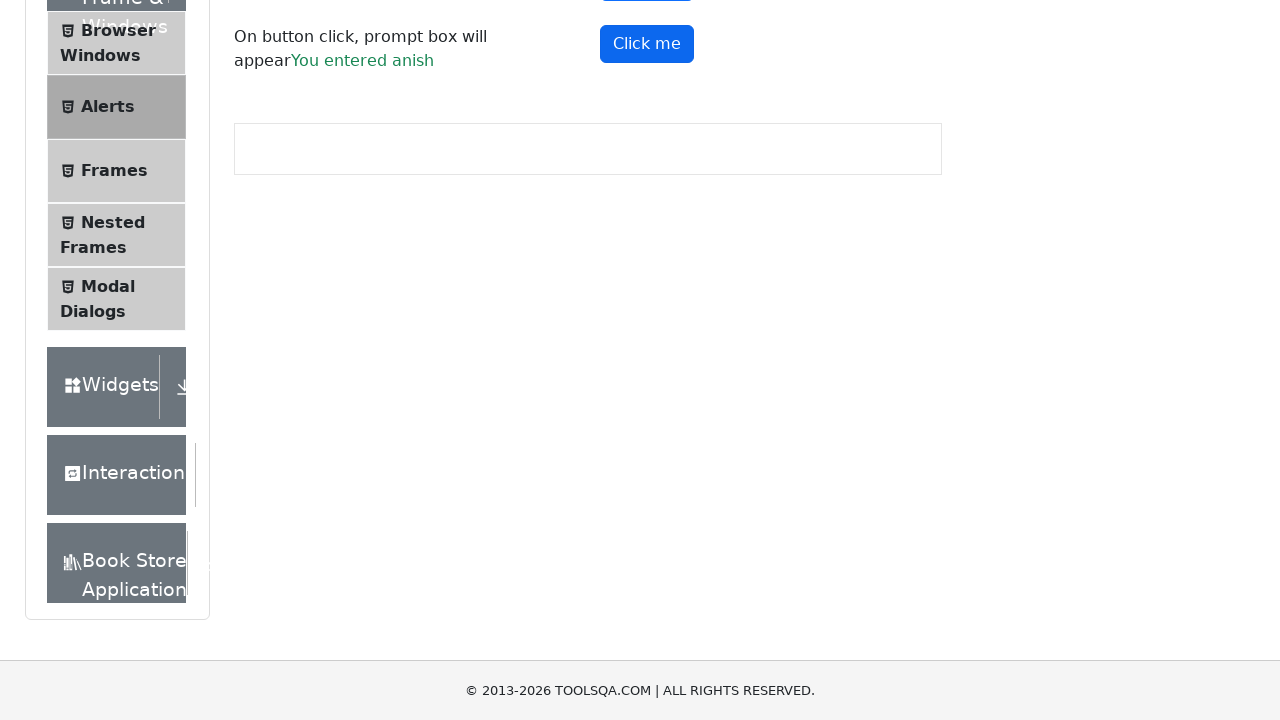

Prompt dialog was accepted and result text appeared
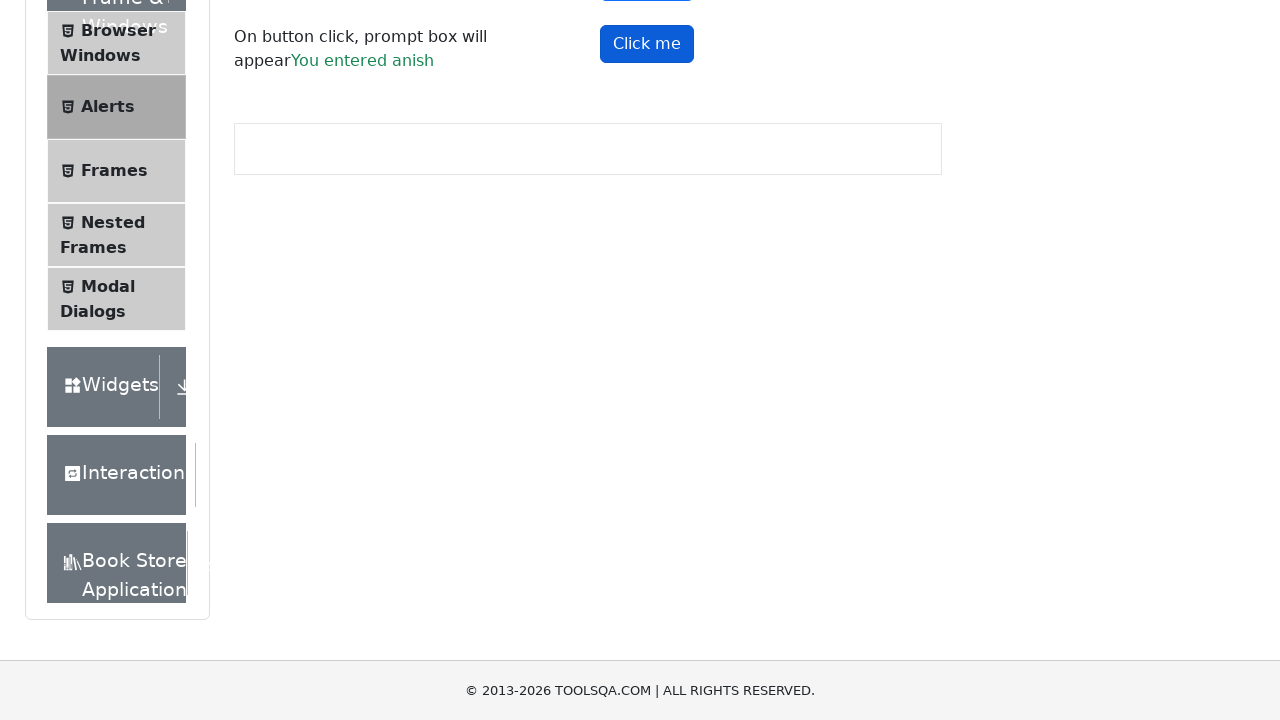

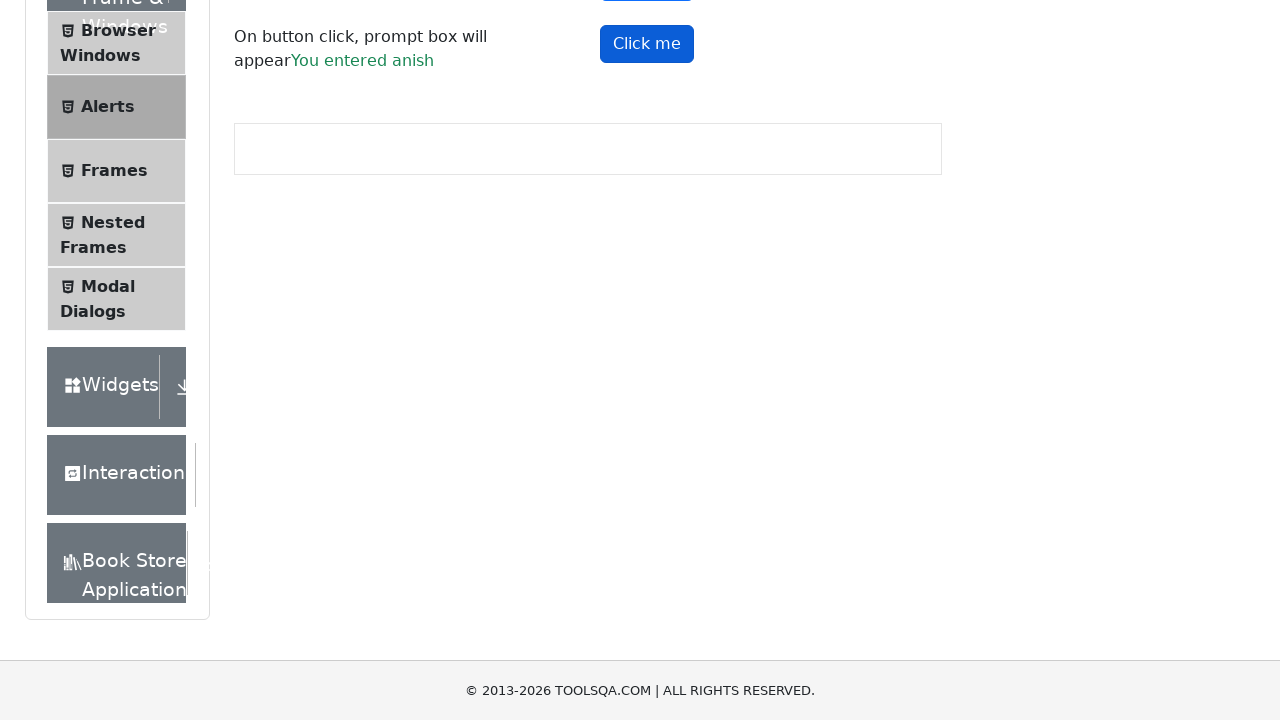